Navigates to a Korean healthcare announcement board, clicks on the first announcement title link, and waits for the detail page to load.

Starting URL: https://www.hira.or.kr/rc/drug/anticancer/antiCncrAnnceList.do?pgmid=HIRAA030023020000

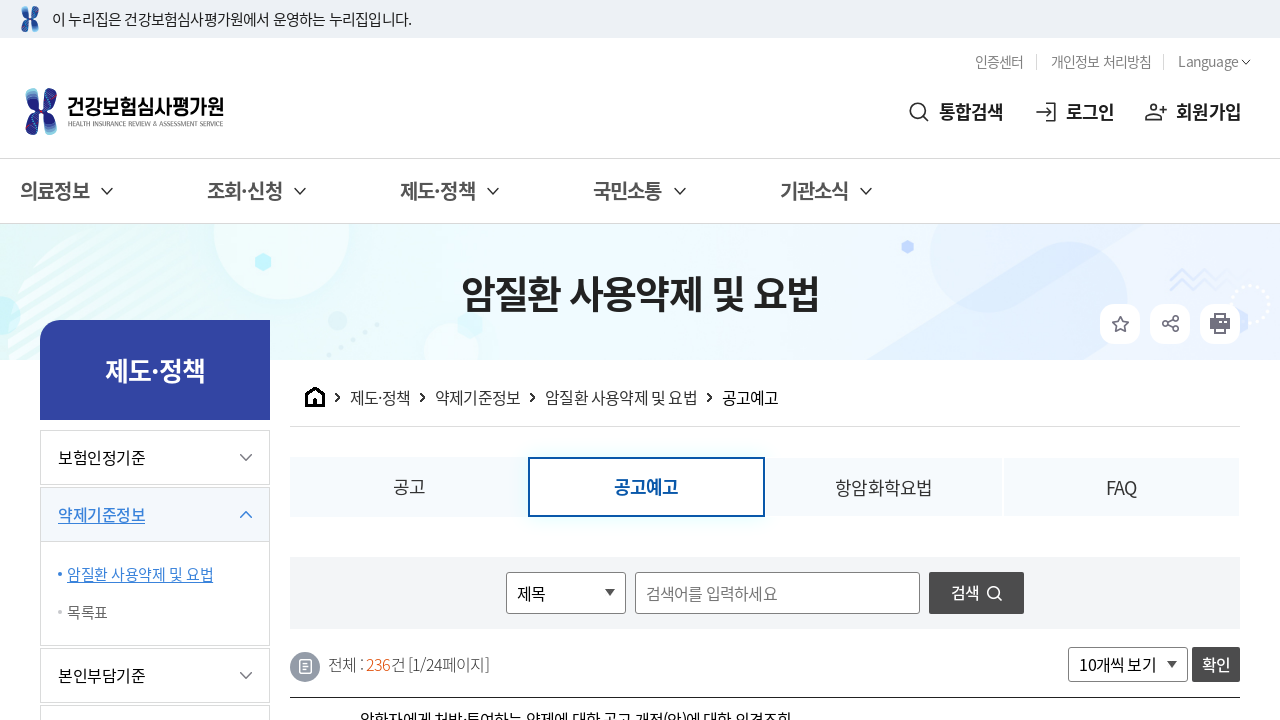

Waited for announcement table to load
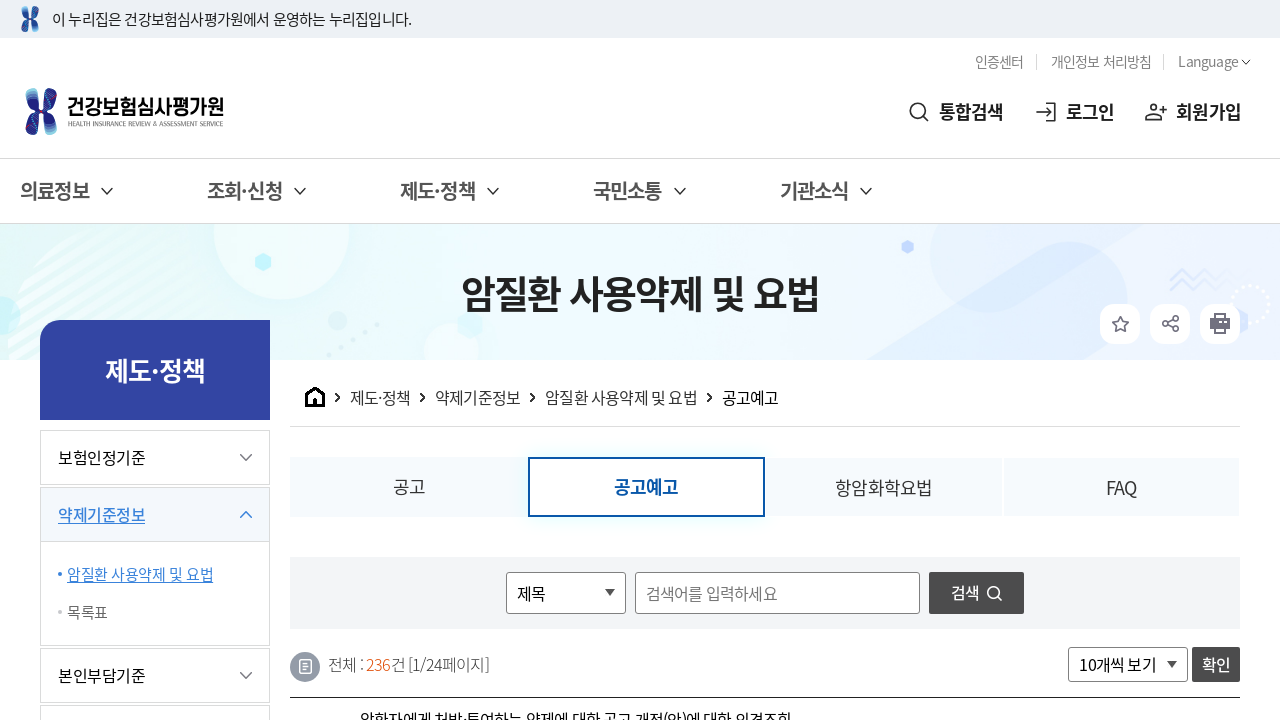

Located first row in announcement table
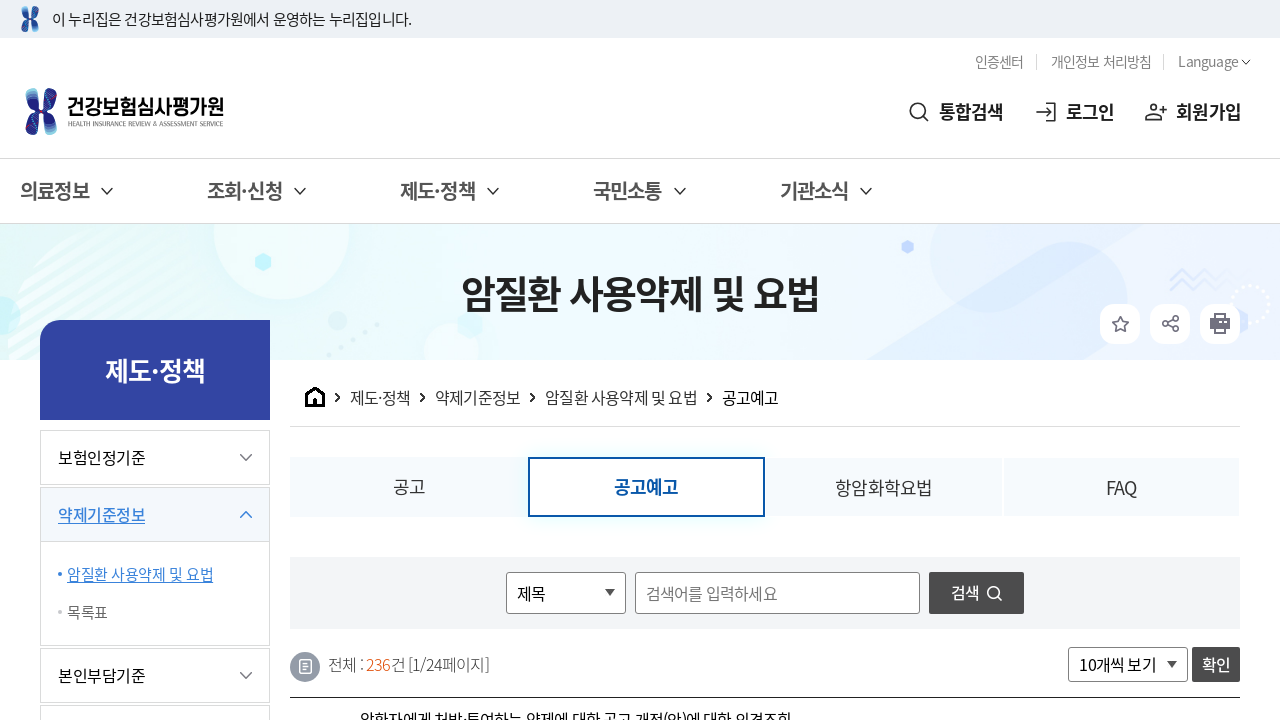

Located title cell in second column
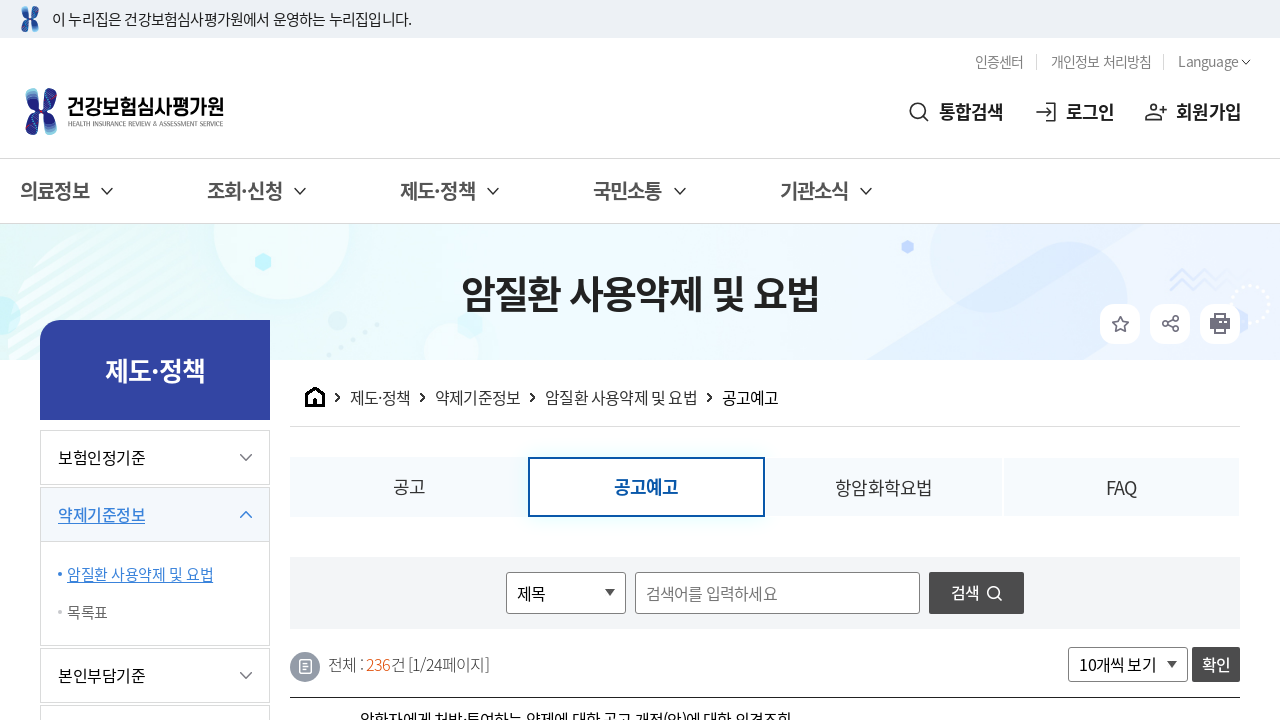

Located first announcement title link
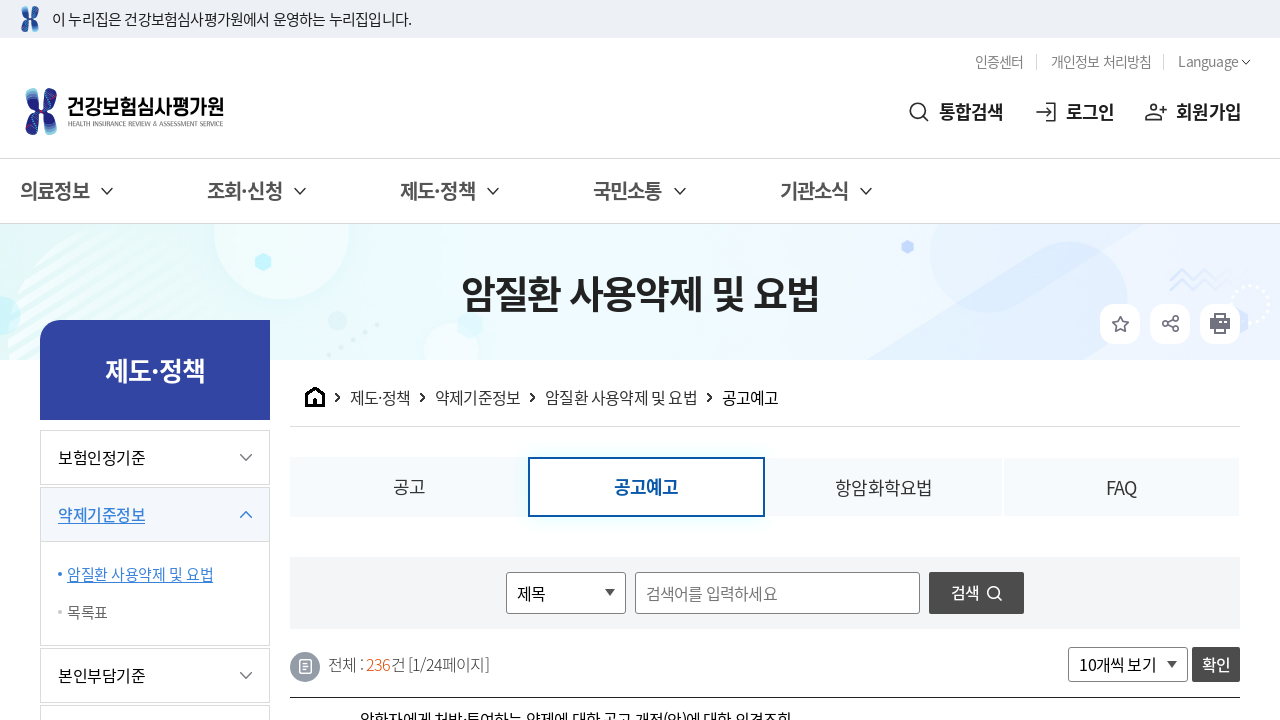

Clicked on first announcement title link at (576, 708) on tbody tr >> nth=0 >> td >> nth=1 >> a >> nth=0
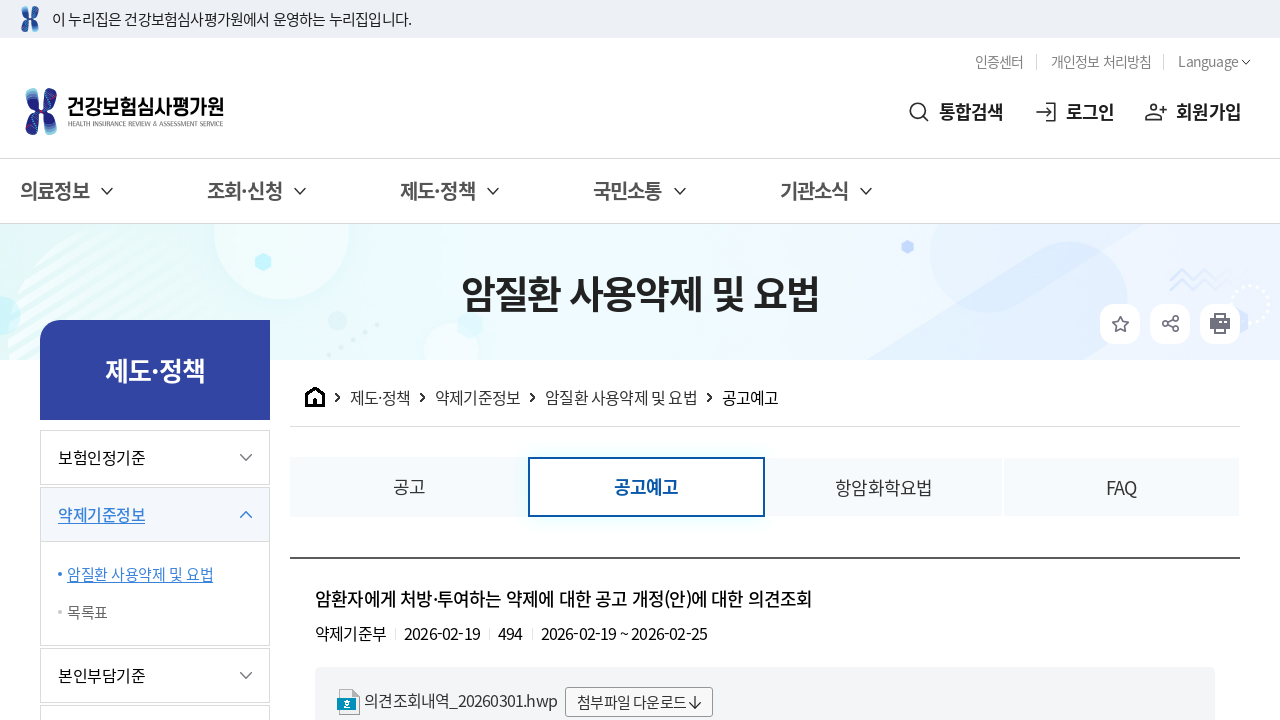

Announcement detail page loaded
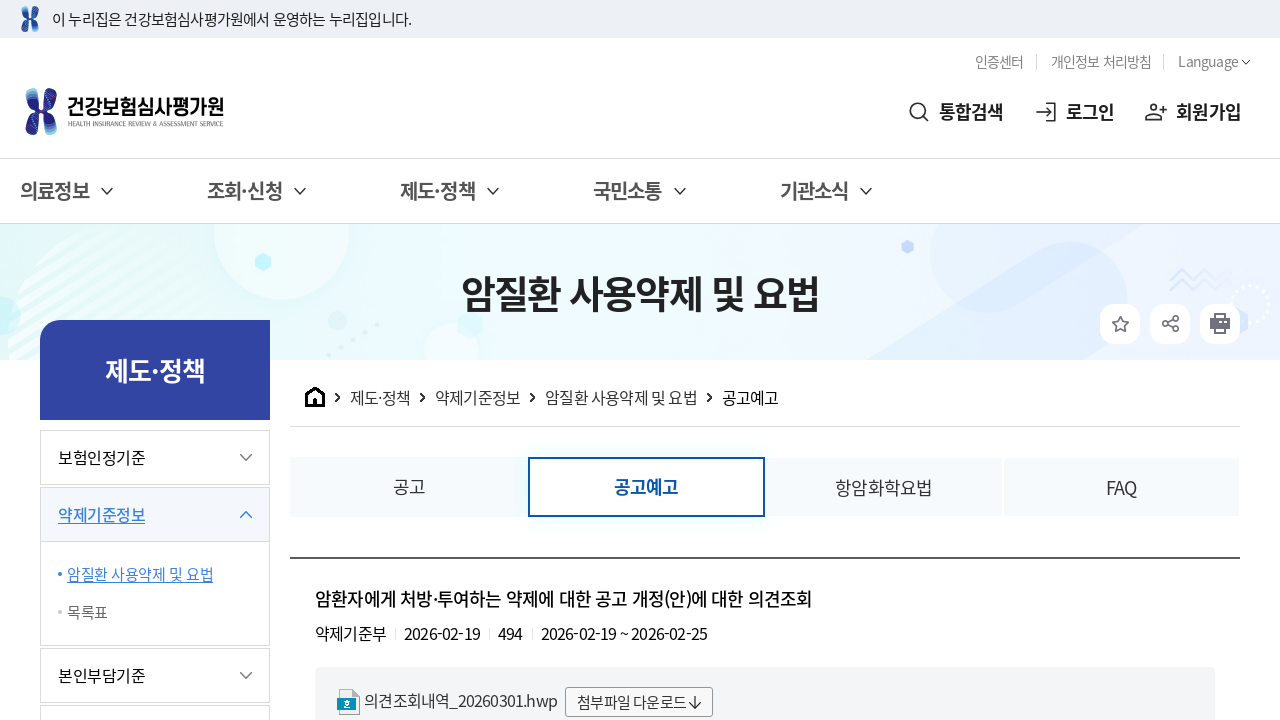

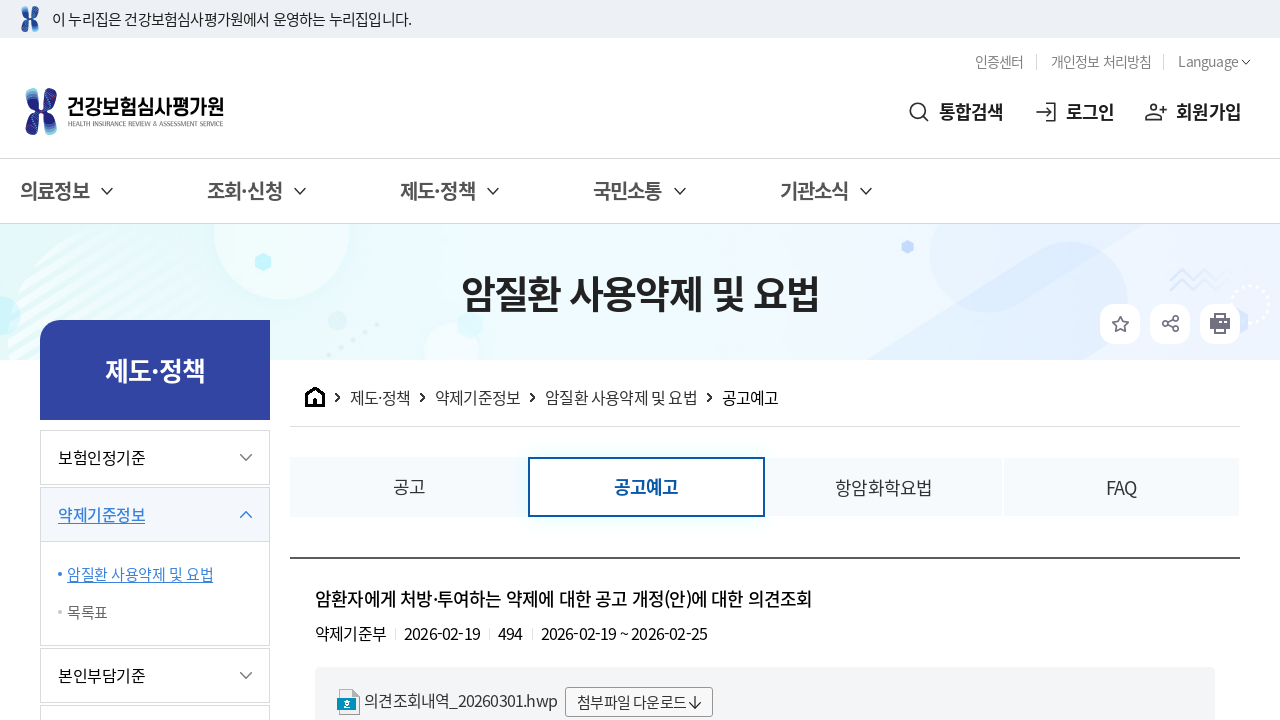